Navigates to the homepage and then to the about page, verifying both pages load successfully.

Starting URL: https://example.com

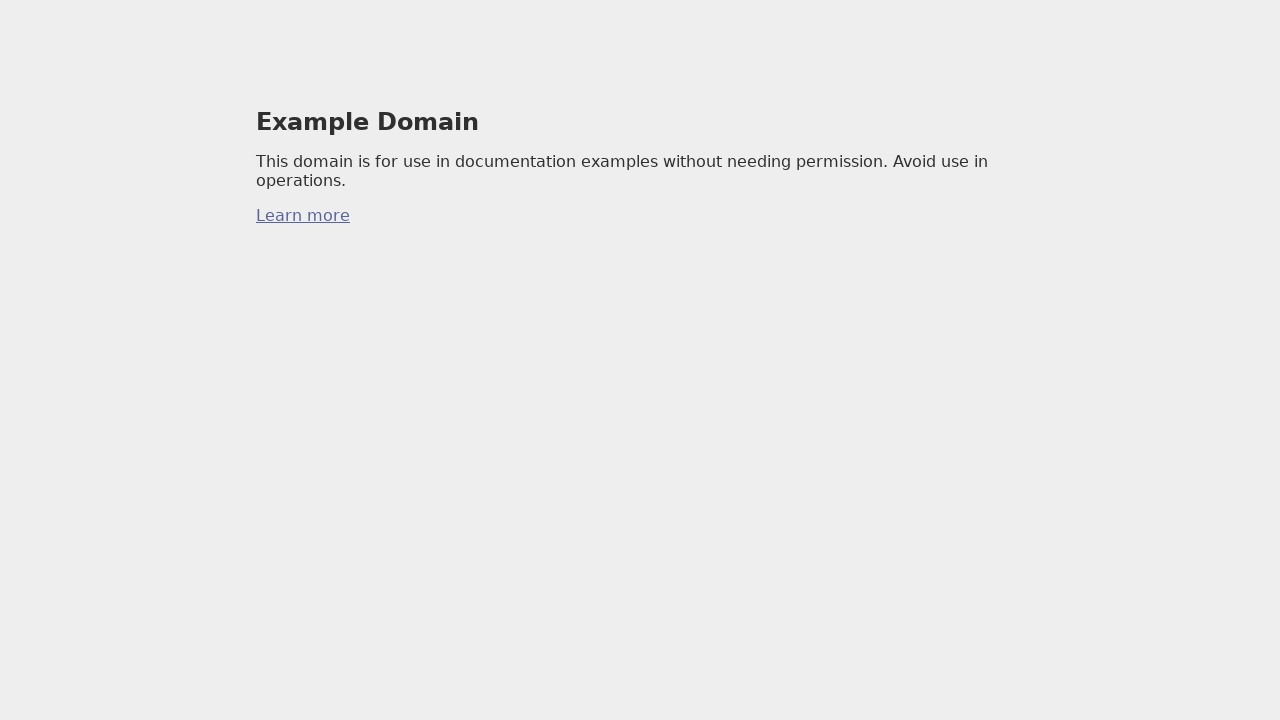

Set viewport size to 800x600
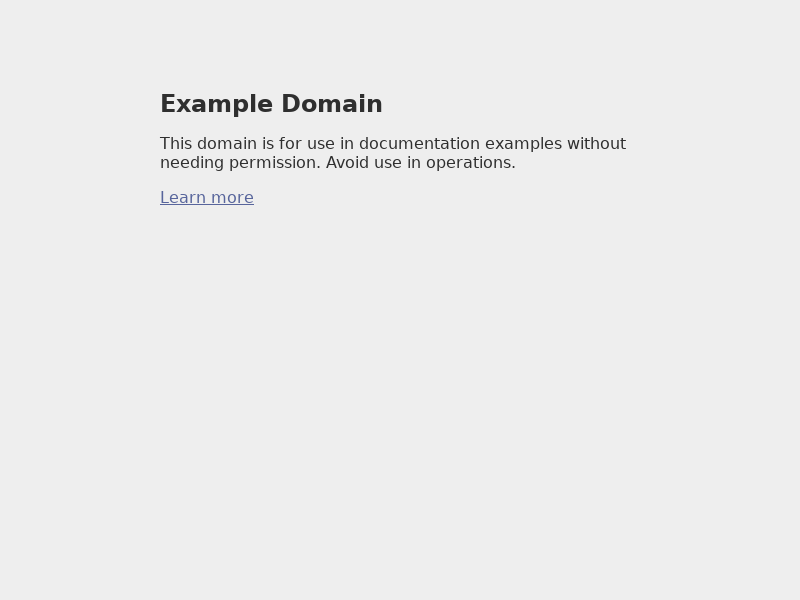

Homepage loaded successfully (networkidle)
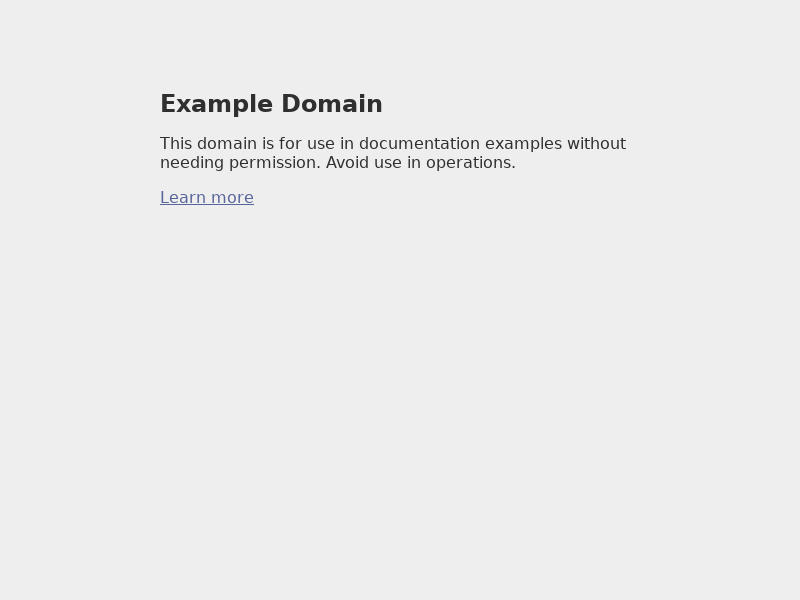

Navigated to about page
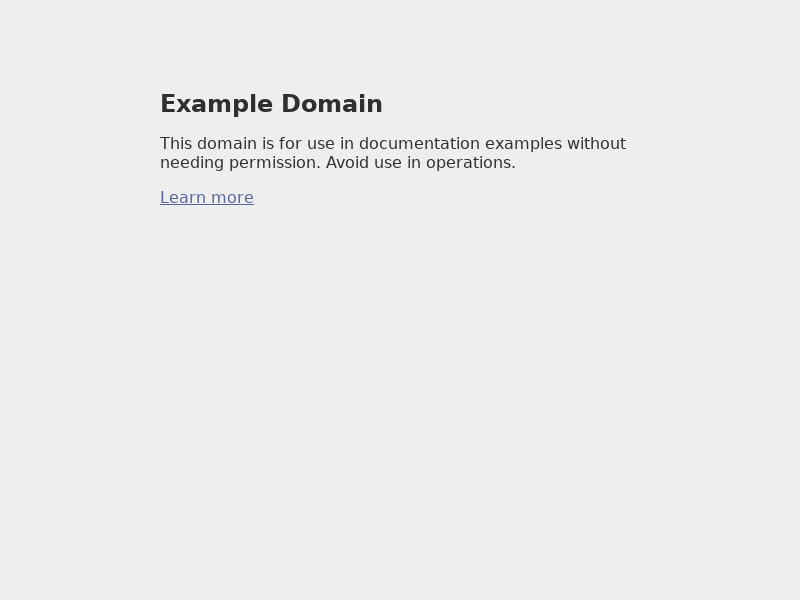

About page loaded successfully (networkidle)
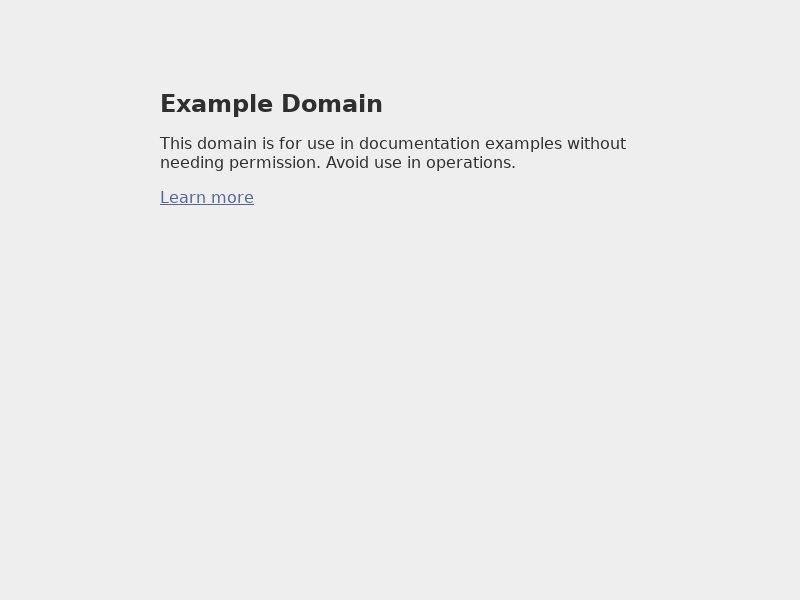

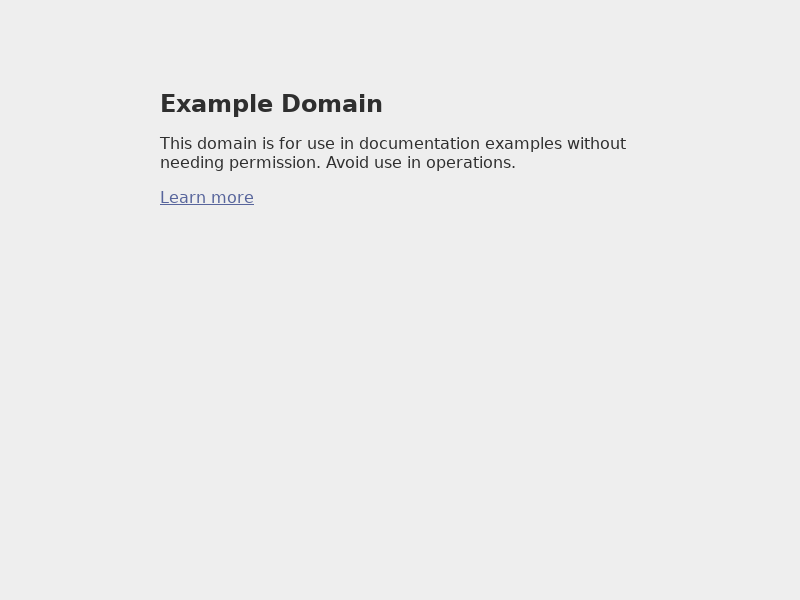